Navigates to GitHub trending page and clicks on the first trending repository link to view its page

Starting URL: https://github.com/trending

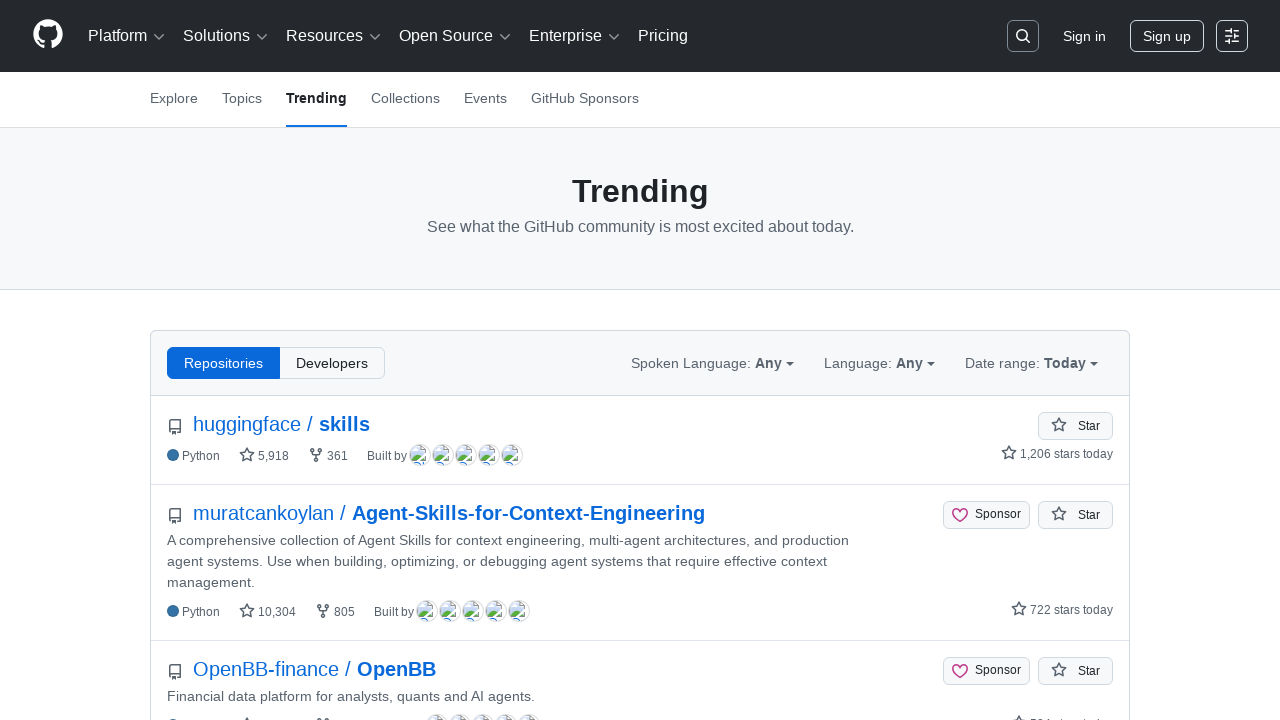

Waited for trending repositories to load on GitHub trending page
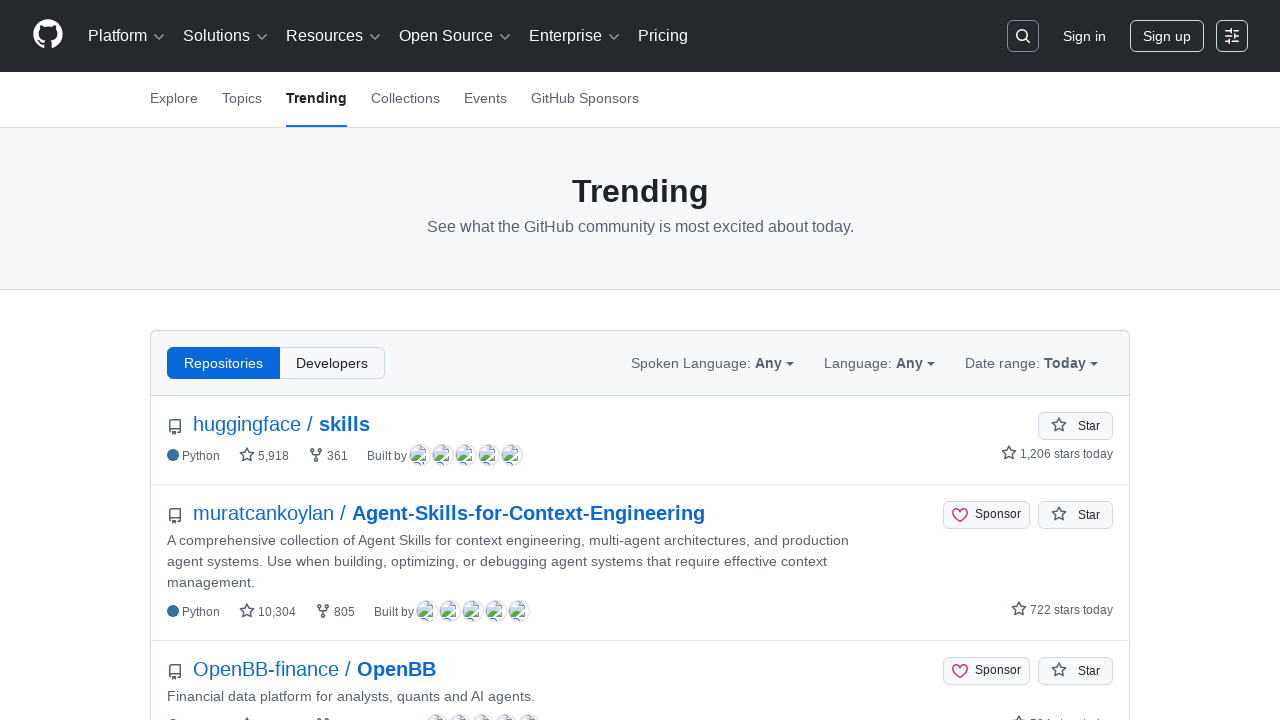

Clicked on the first trending repository link at (175, 427) on .Box-row >> nth=0 >> h2 > a
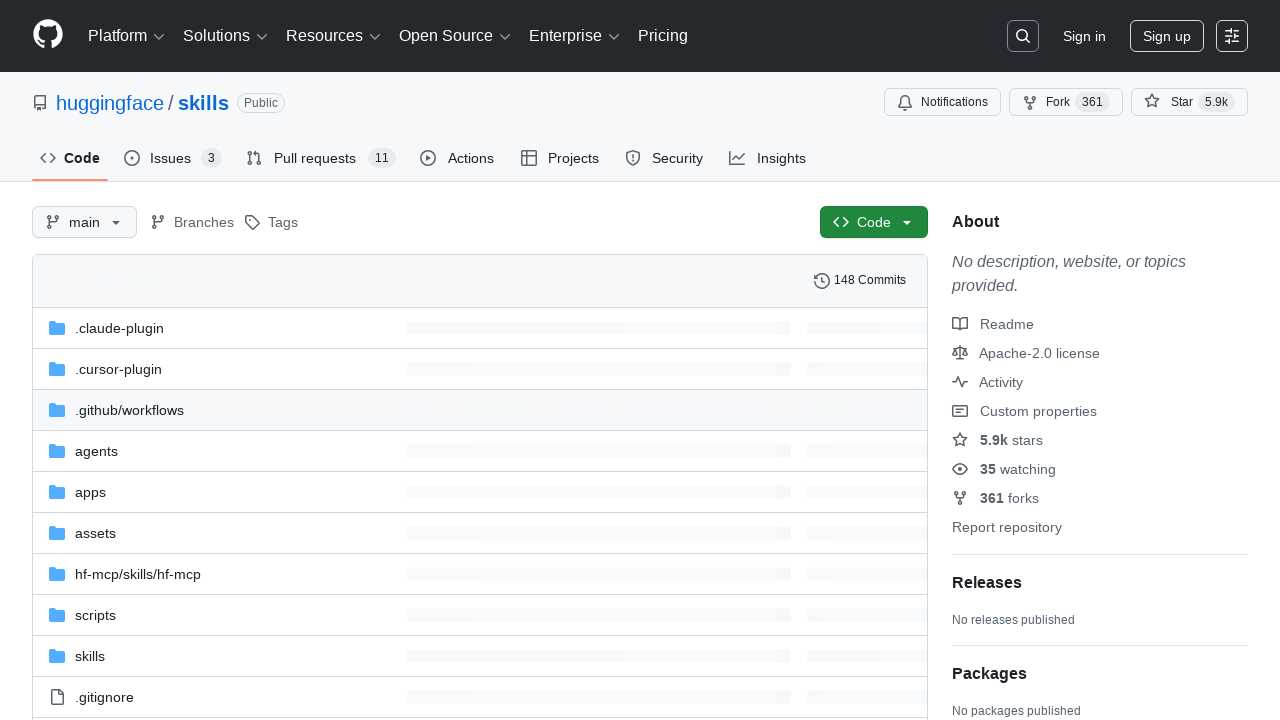

Repository page loaded successfully
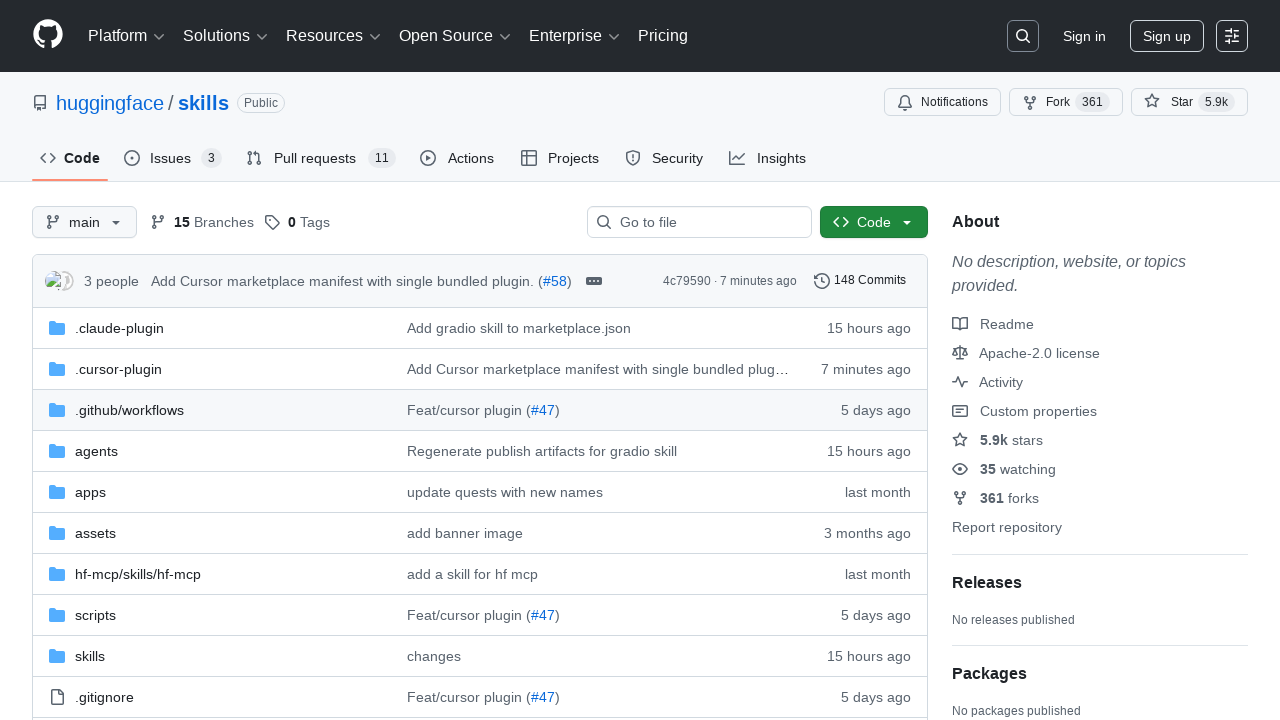

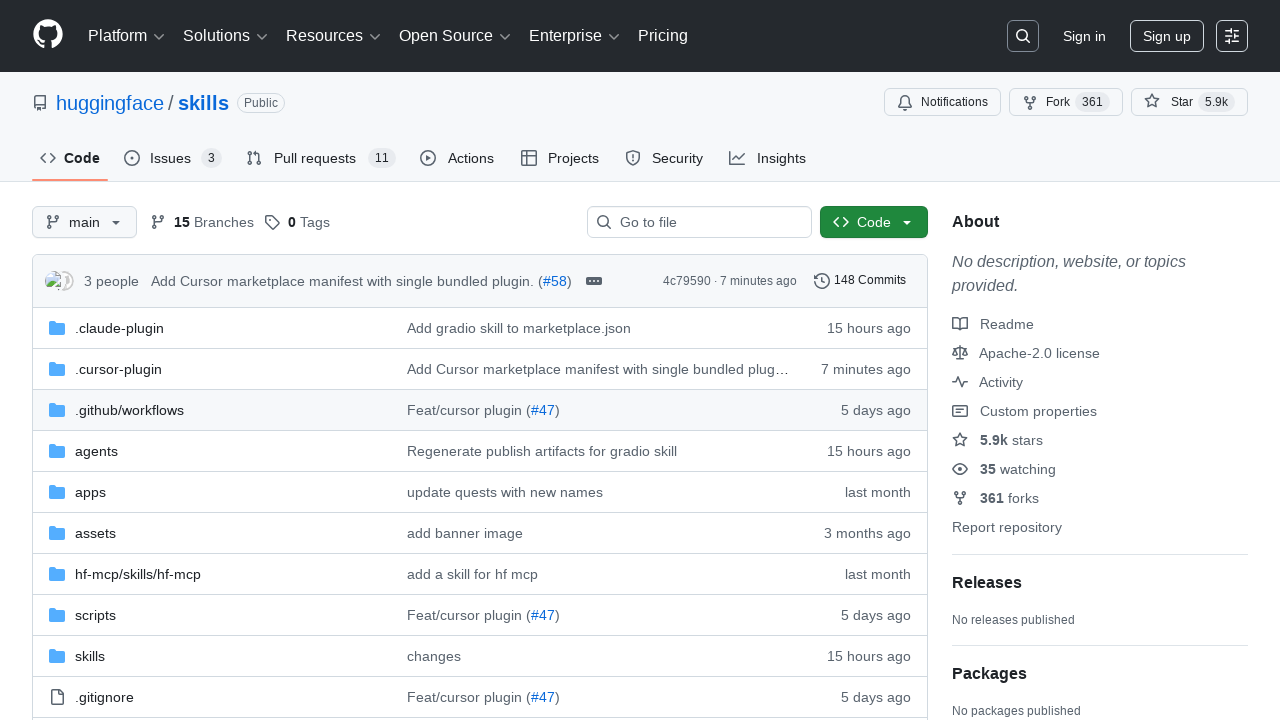